Tests the licence finder by searching for a busking licence, entering a postcode, and completing the lookup flow

Starting URL: https://www.gov.uk/find-licences/busking-licence

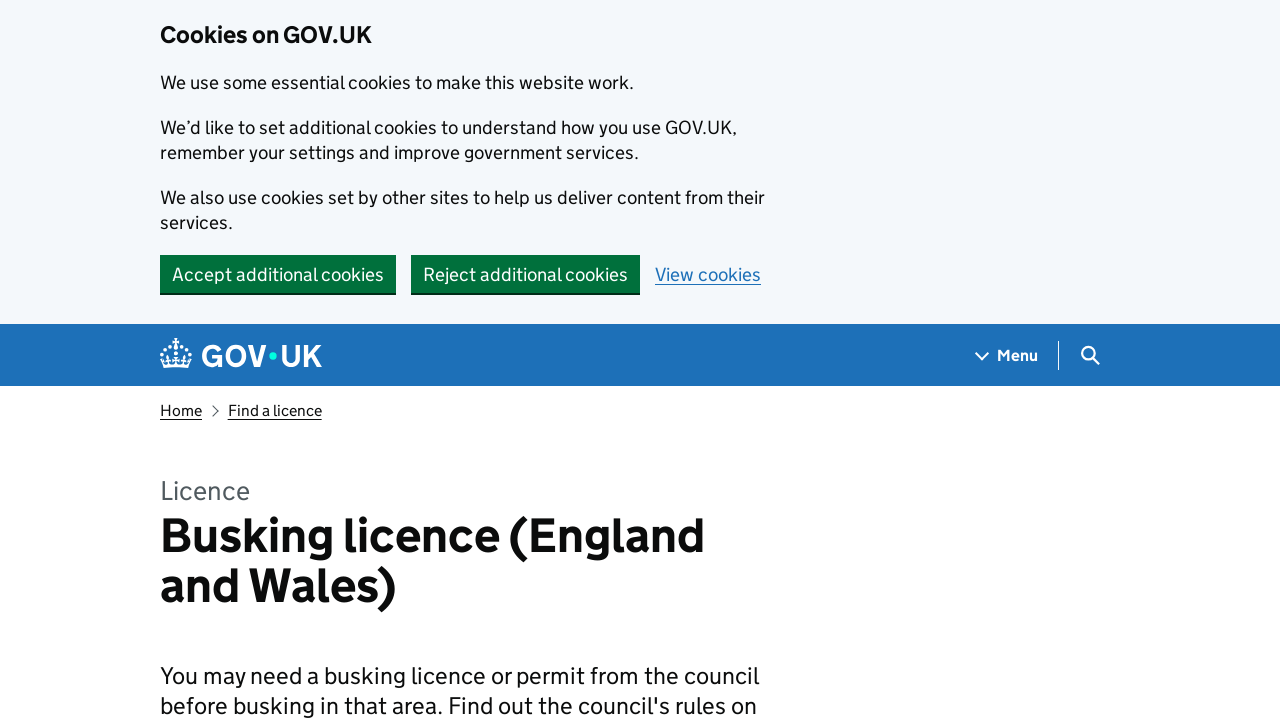

Verified 'Busking licence' heading is visible
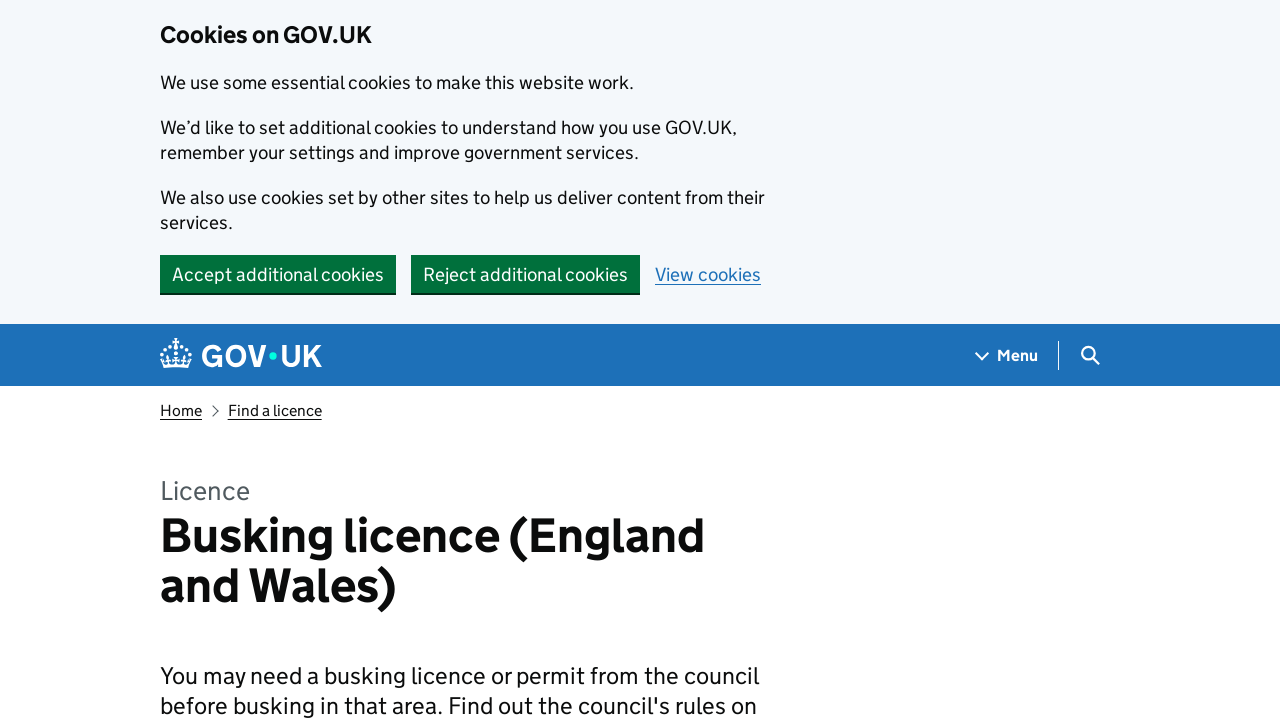

Filled postcode field with 'E20 2ST' on internal:label="Enter a postcode"i
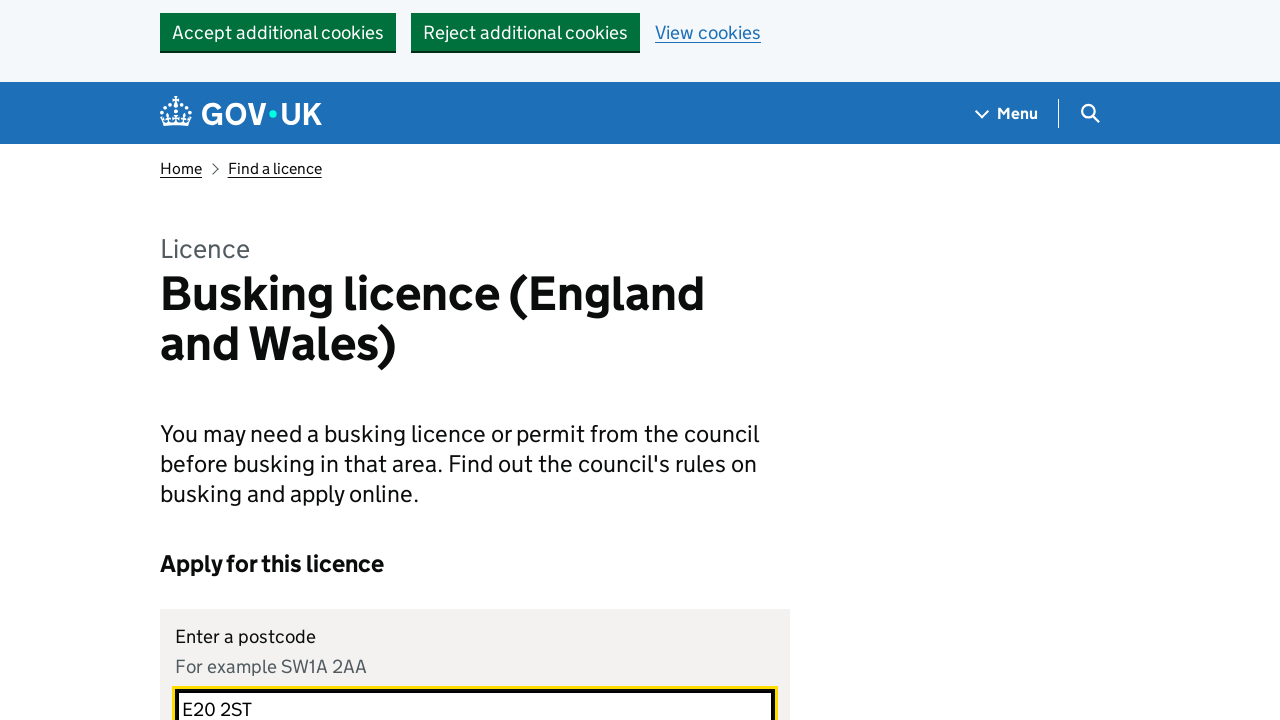

Clicked 'Find' button to search for venues at (278, 360) on internal:role=button[name="Find"i]
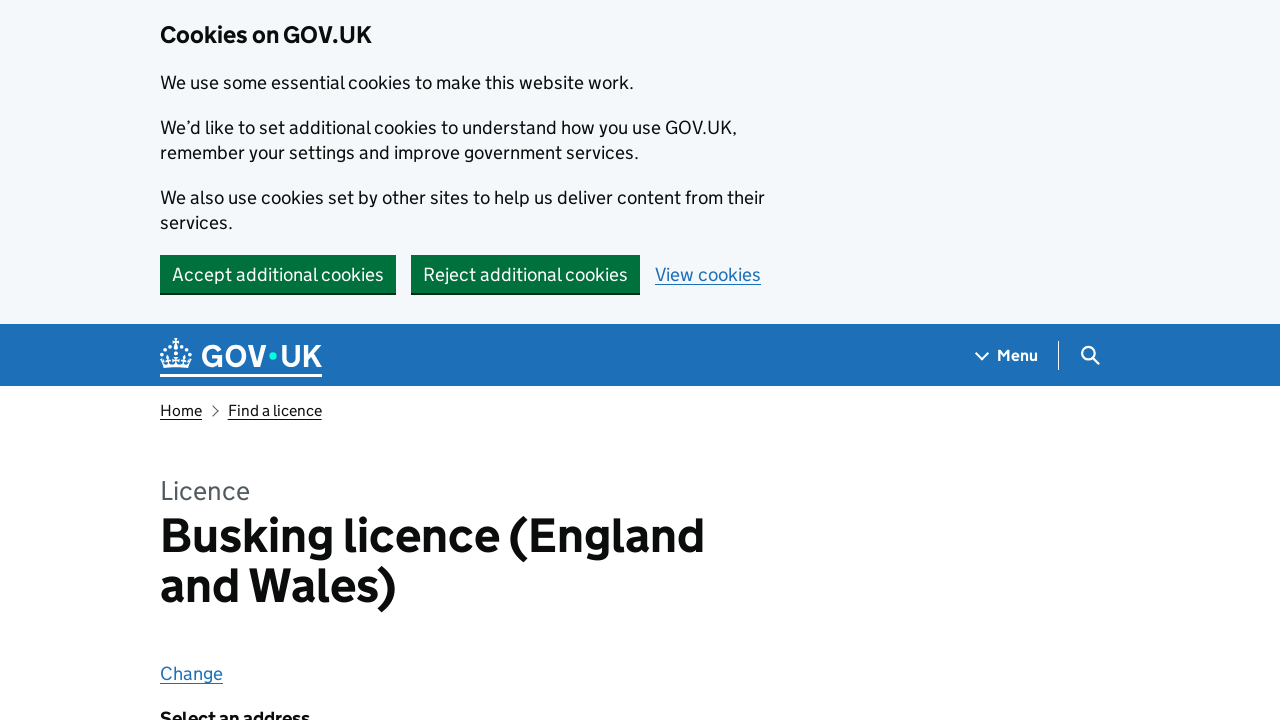

Selected 'WEST HAM UNITED FOOTBALL CLUB' venue option at (497, 360) on internal:text="WEST HAM UNITED FOOTBALL CLUB"i
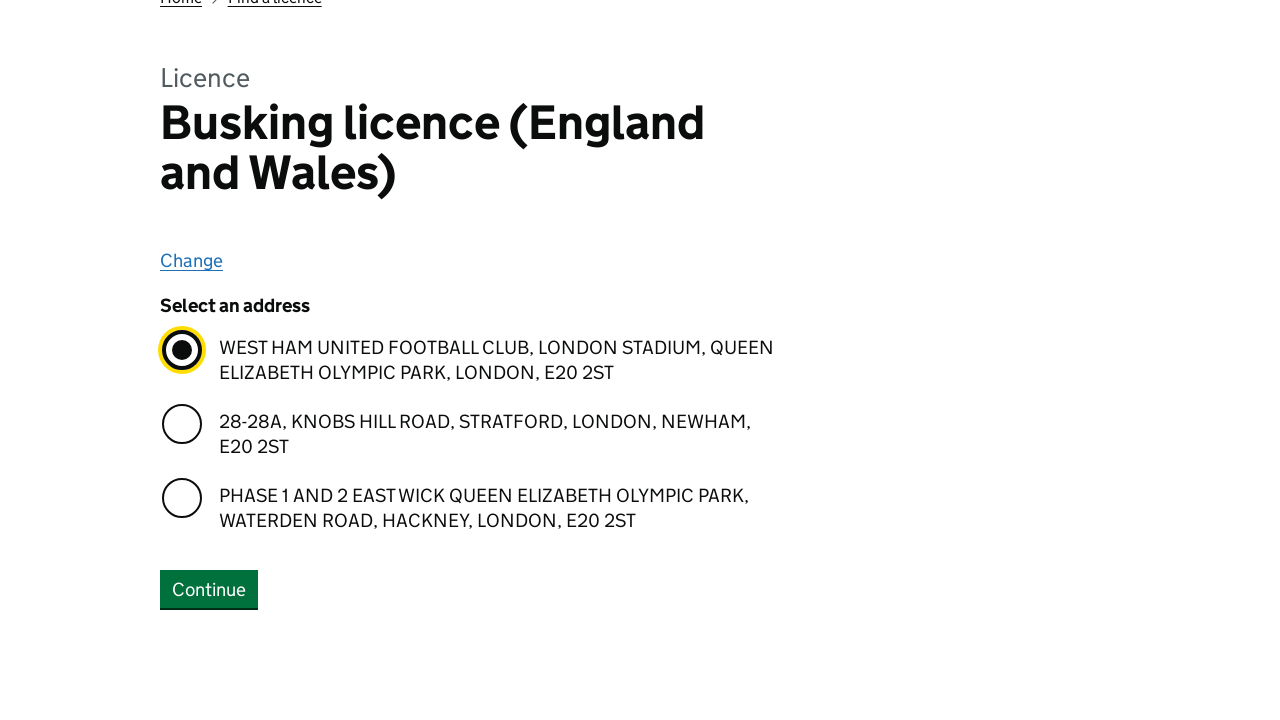

Clicked 'Continue' button to proceed at (209, 589) on internal:role=button[name="Continue"i]
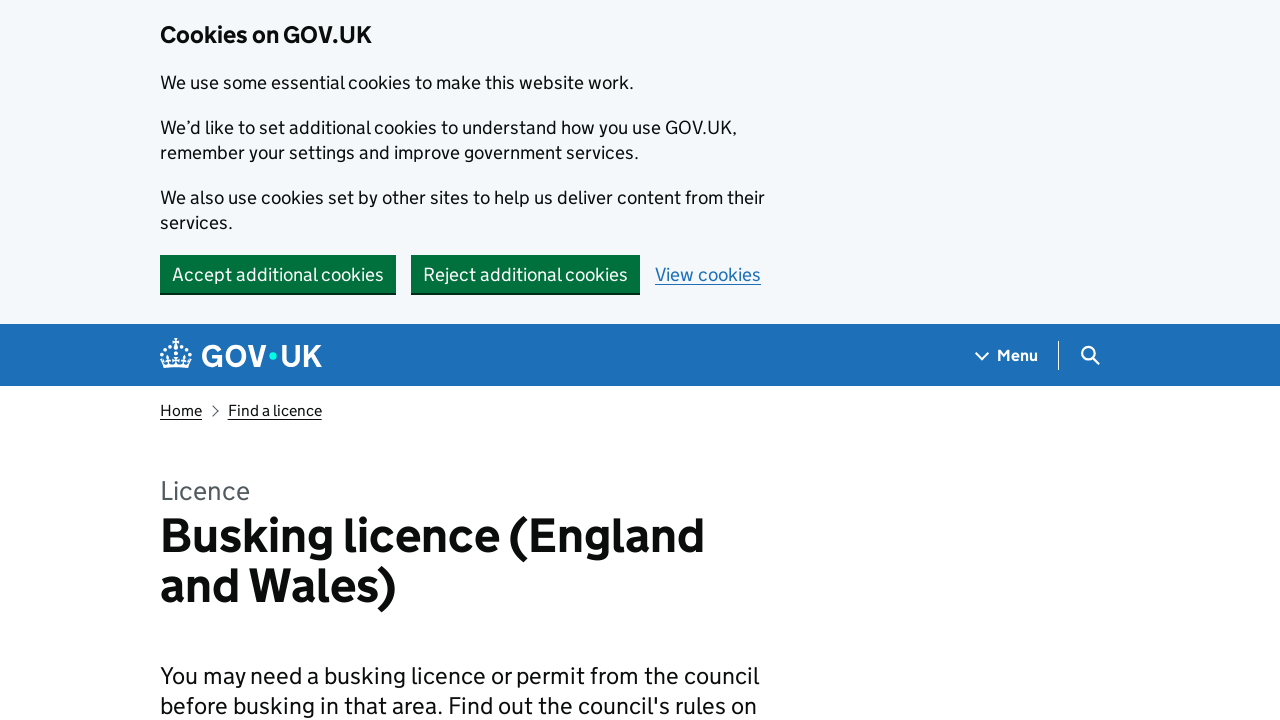

Verified result message 'You cannot apply for this licence online.' is displayed
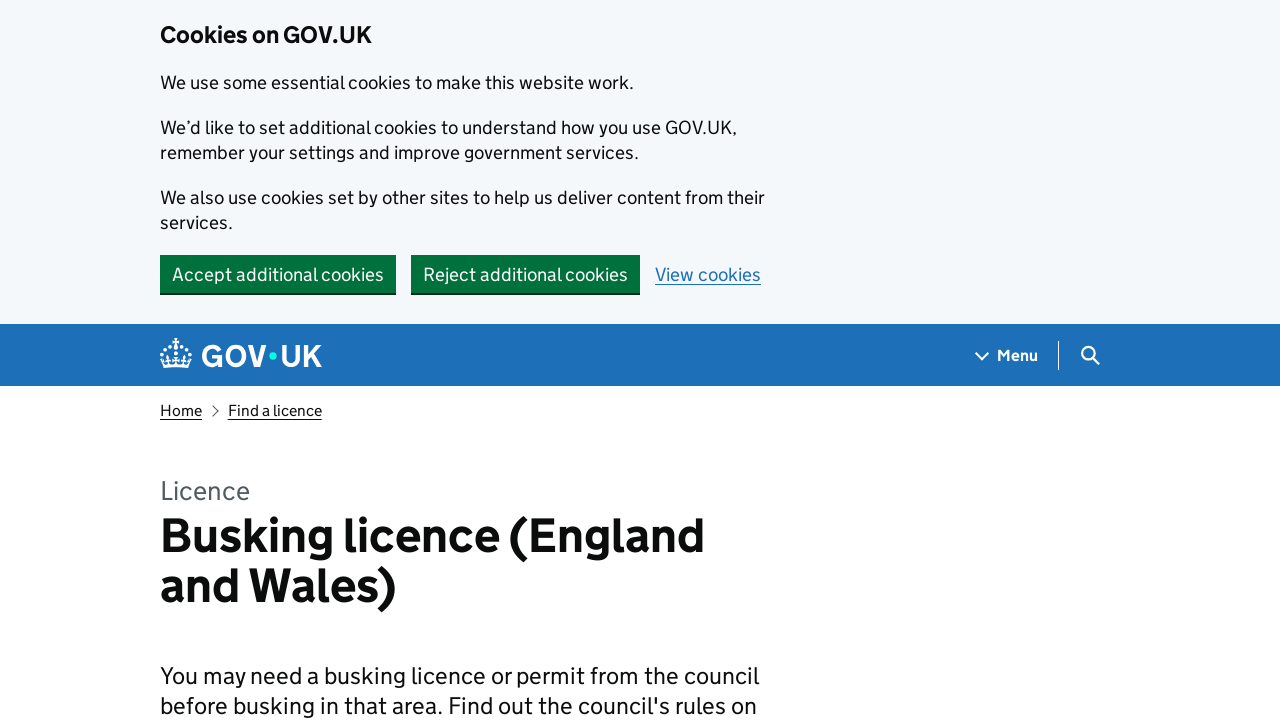

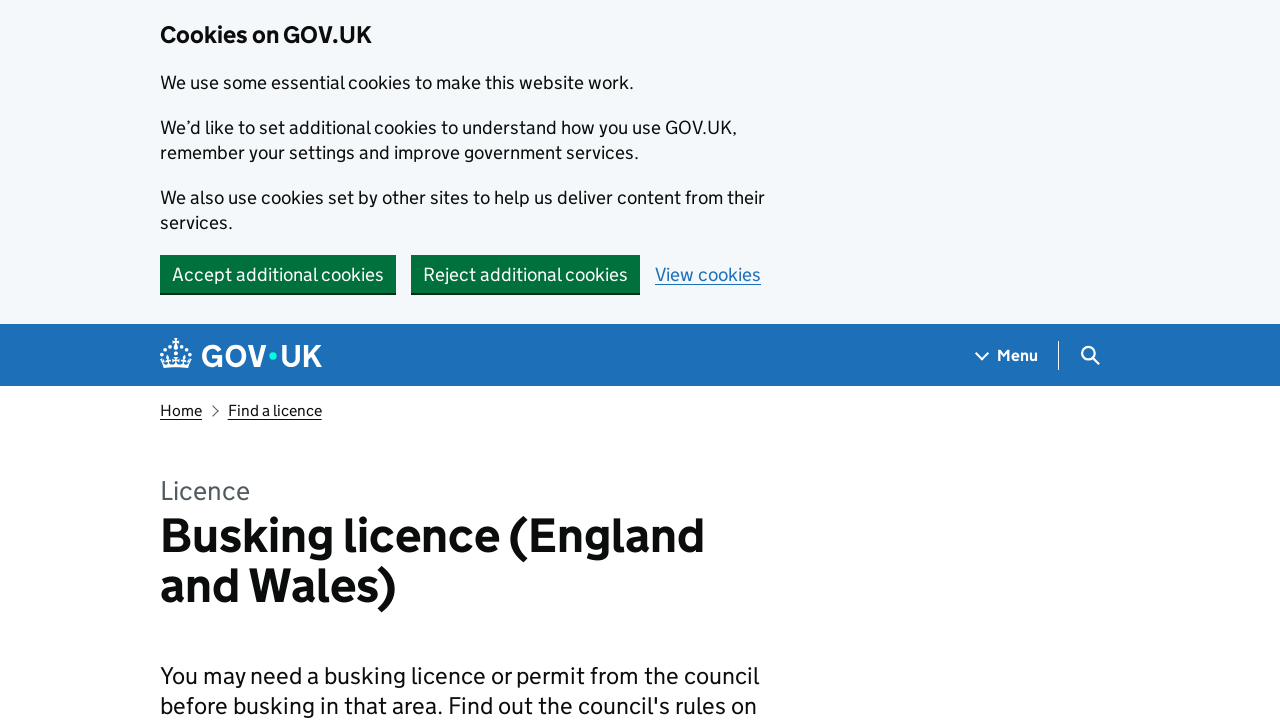